Tests error handling by mocking a server error (500 status) on the GET request endpoint and verifying the UI displays the mocked status code

Starting URL: https://httpbin.org/#/HTTP_Methods

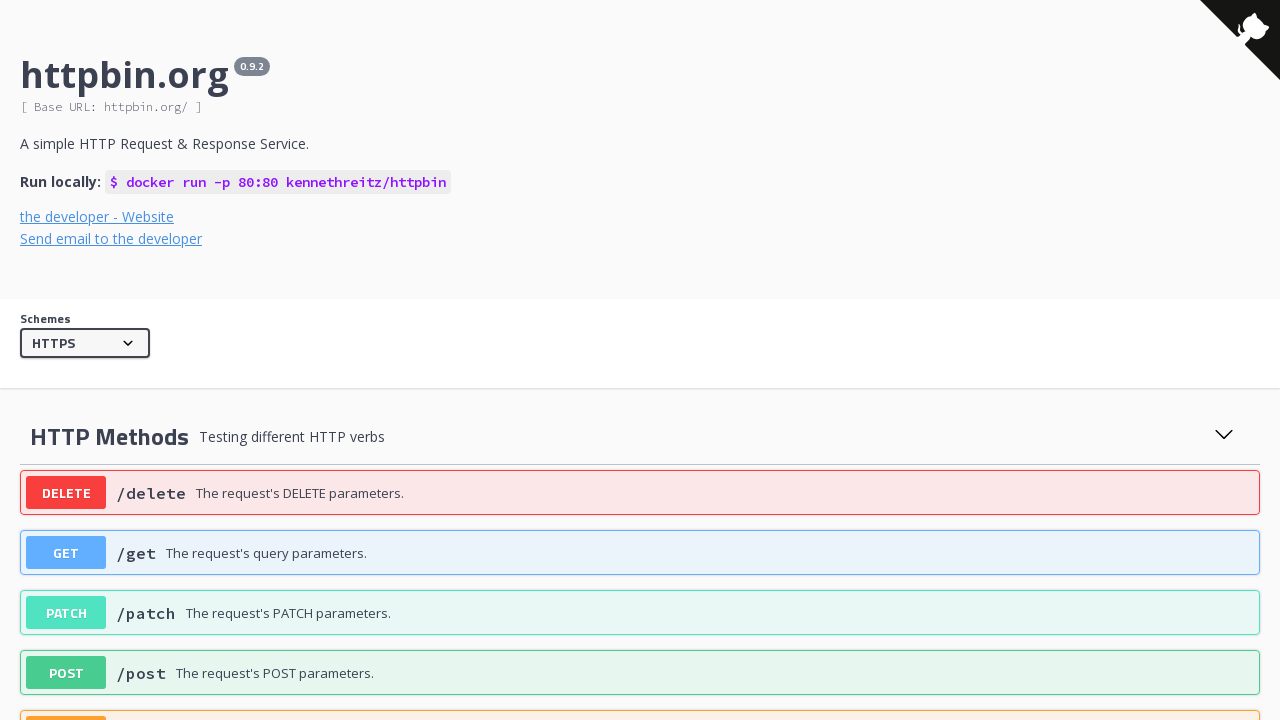

Mocked GET endpoint to return 500 server error status
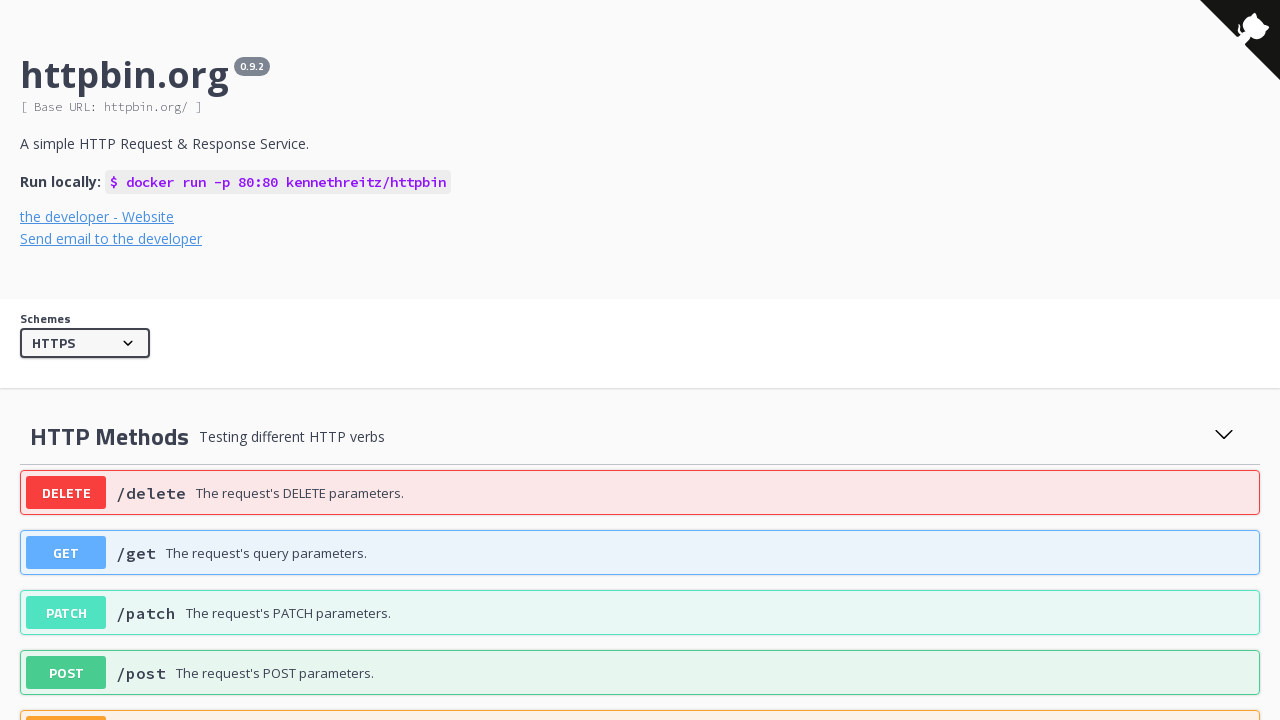

Clicked on GET operation to expand it at (640, 553) on [id="operations-HTTP Methods-get_get"]
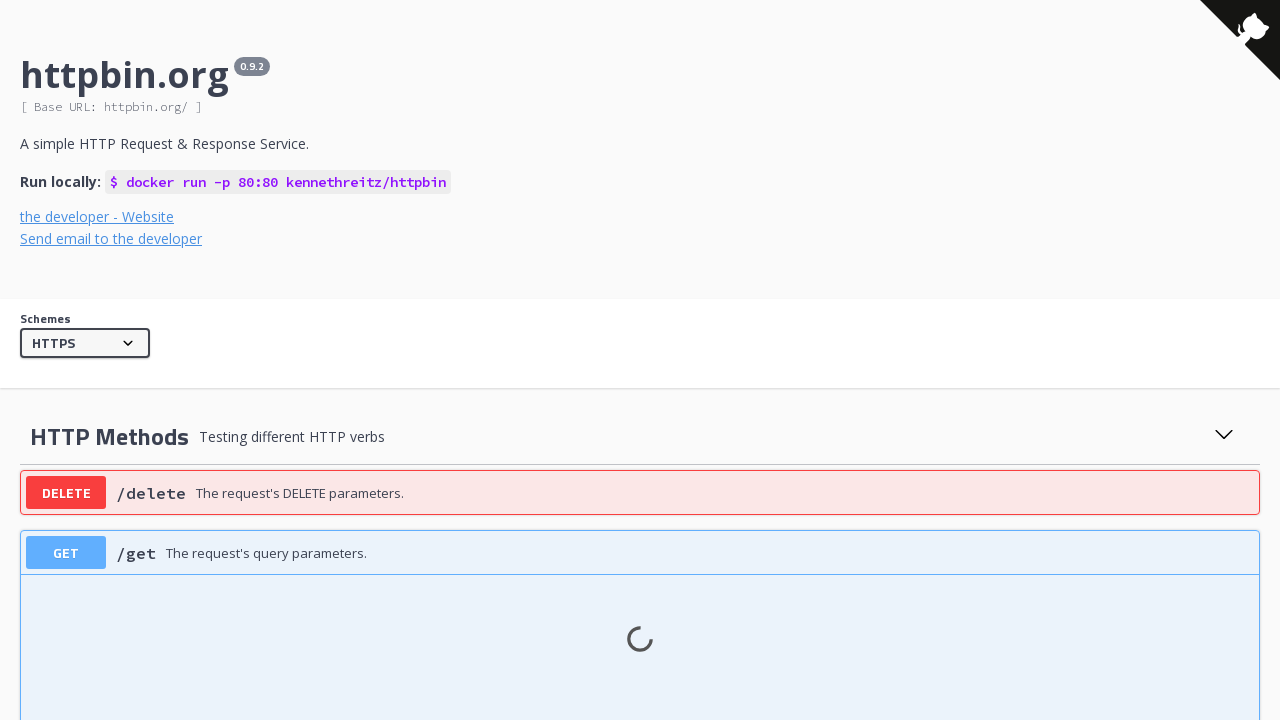

Clicked 'Try it out' button at (1184, 600) on [id="operations-HTTP Methods-get_get"] .try-out__btn
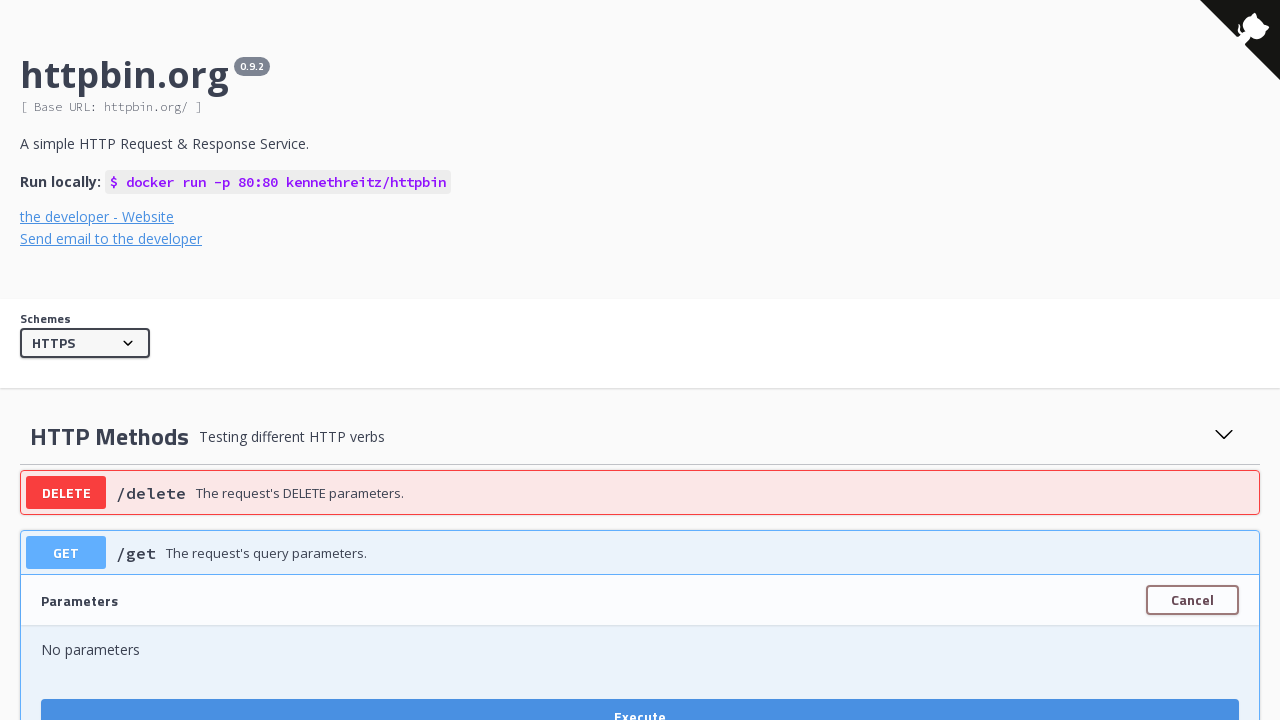

Clicked 'Execute' button to run the GET request at (640, 702) on [id="operations-HTTP Methods-get_get"] .execute
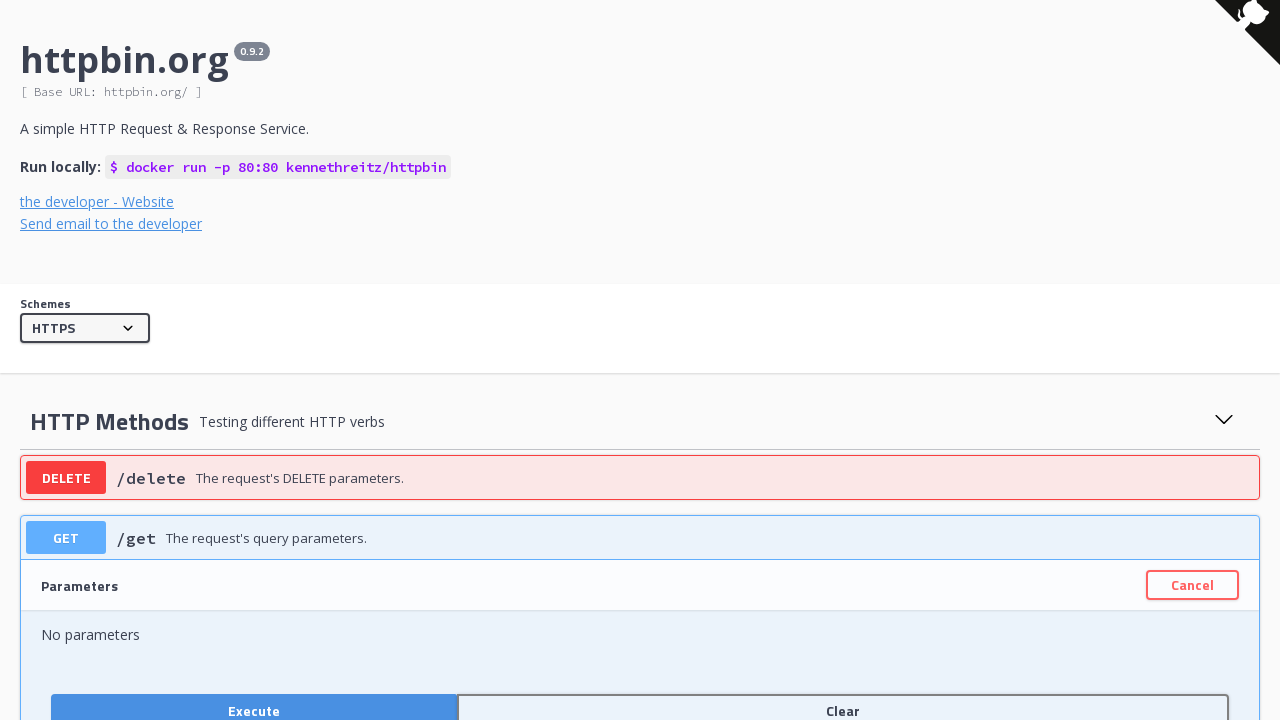

Response status code appeared in the UI showing mocked 500 error
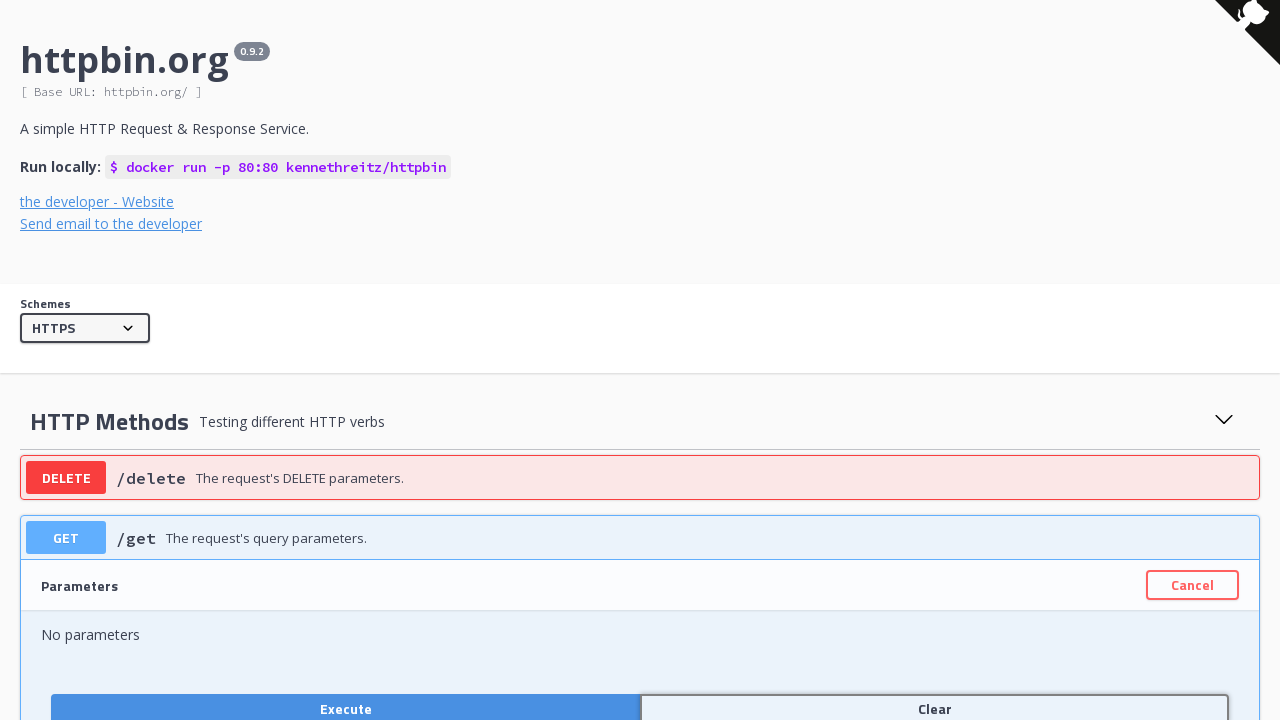

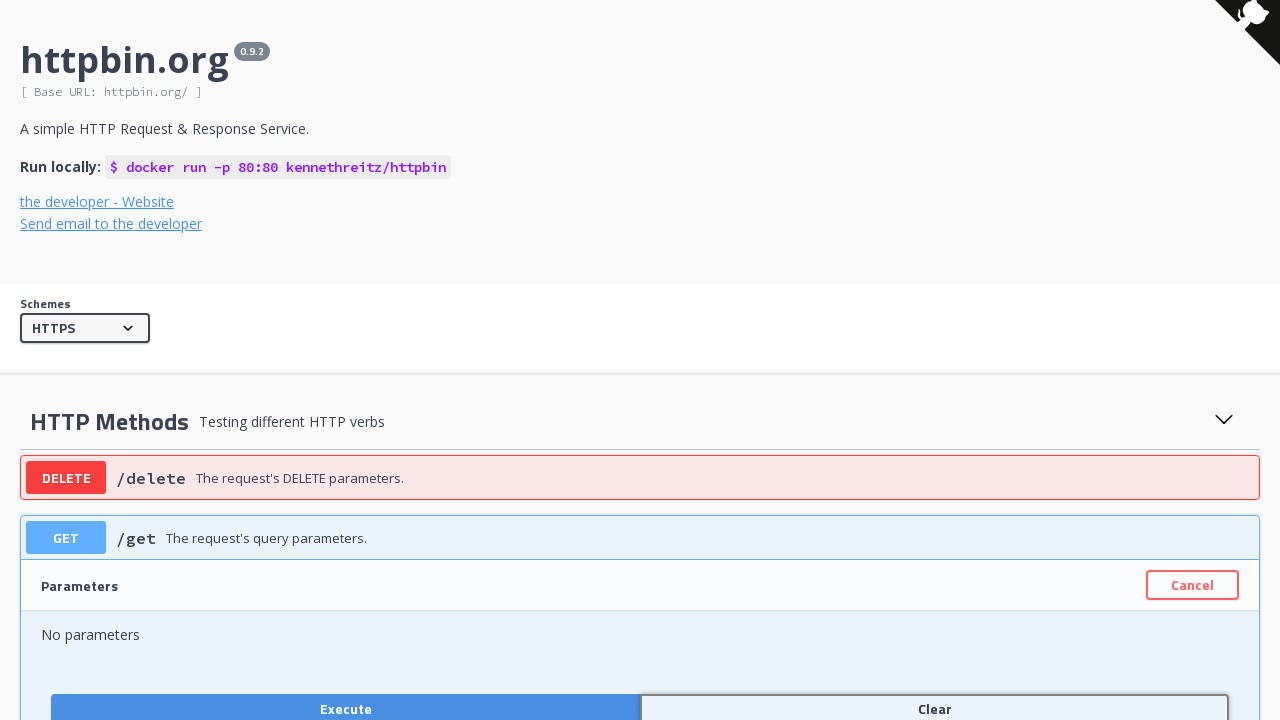